Tests loading indicator visibility by clicking a button and verifying that a loading element is displayed

Starting URL: https://atidcollege.co.il/Xamples/ex_synchronization.html

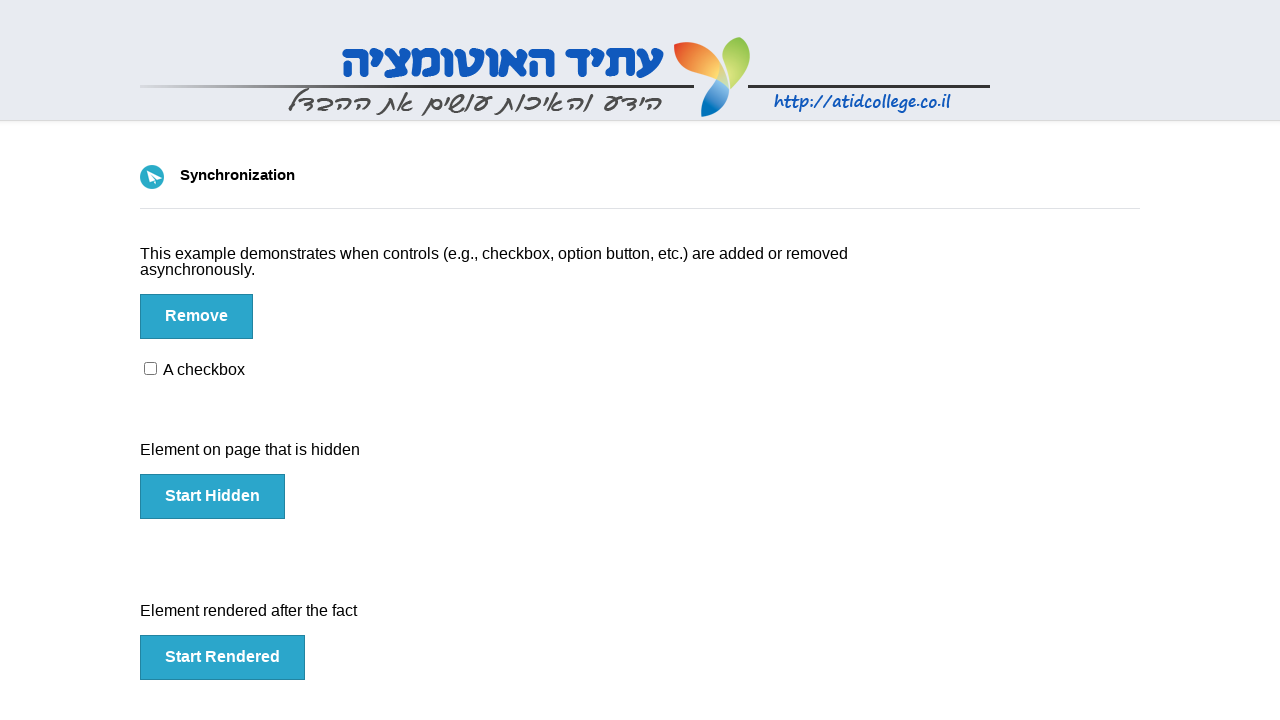

Navigated to synchronization example page
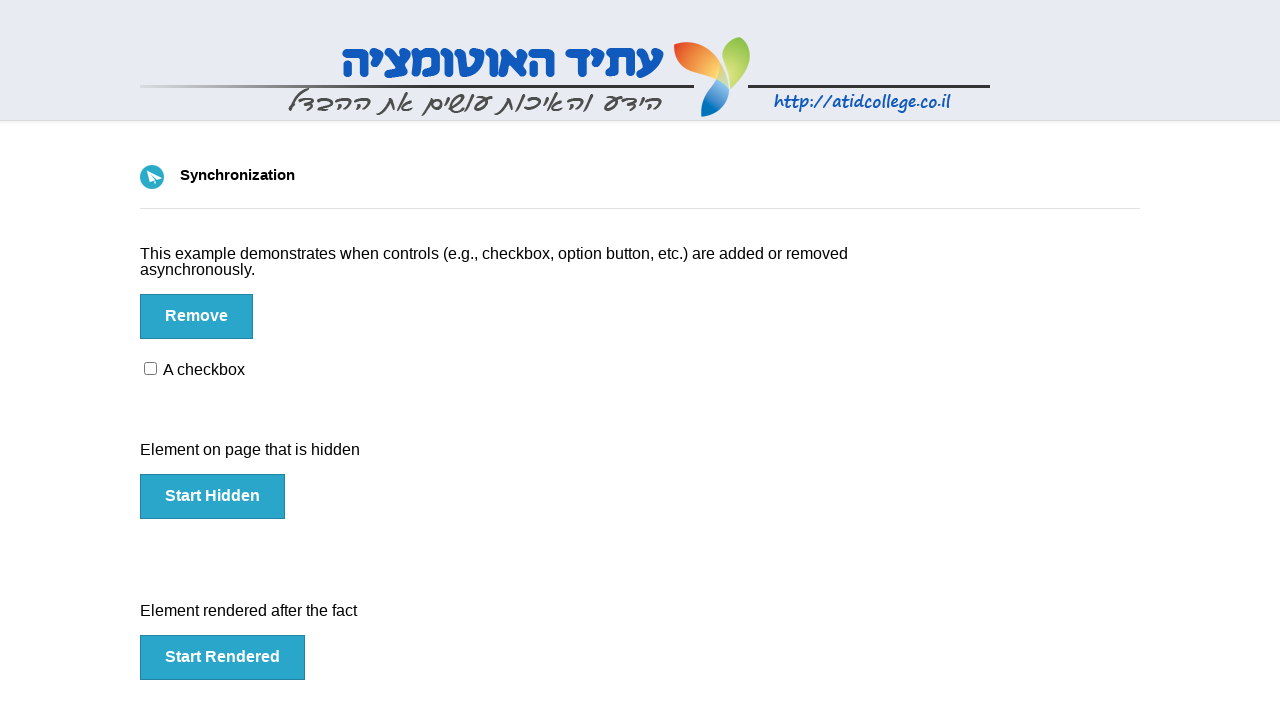

Clicked button to trigger loading indicator at (212, 496) on #hidden
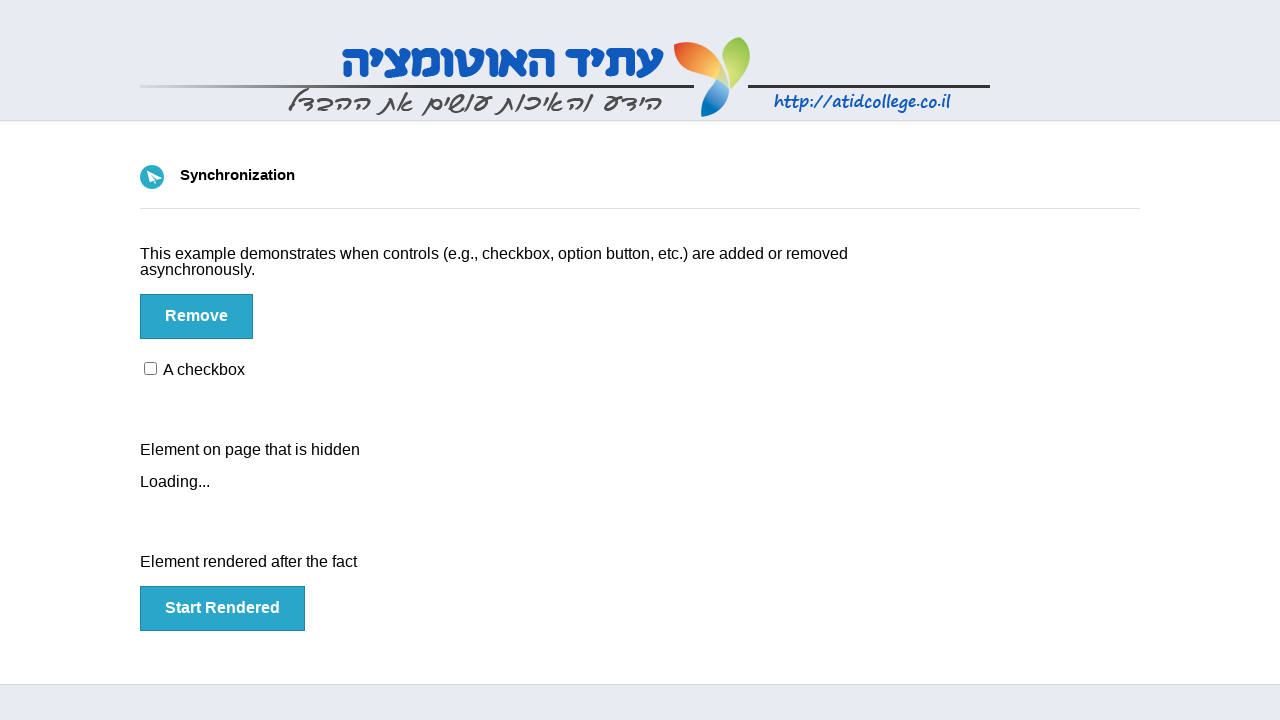

Waited 1 second for loading indicator to appear
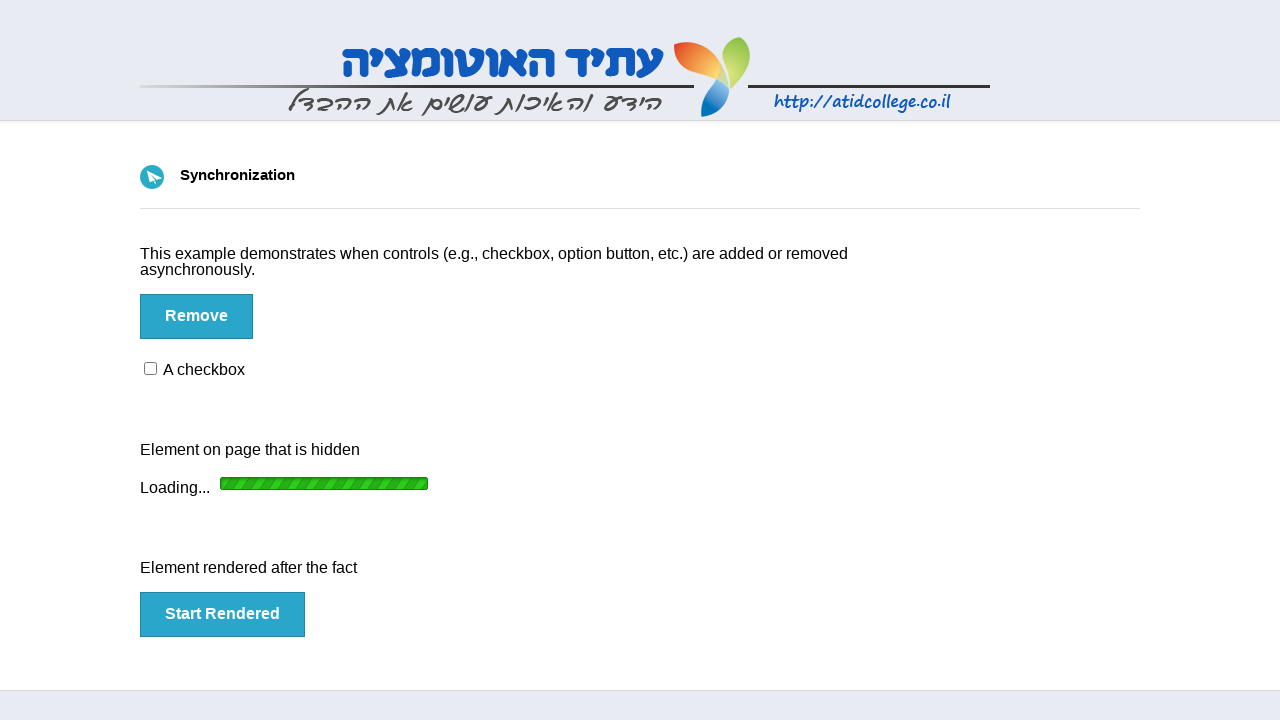

Verified that loading indicator element is visible
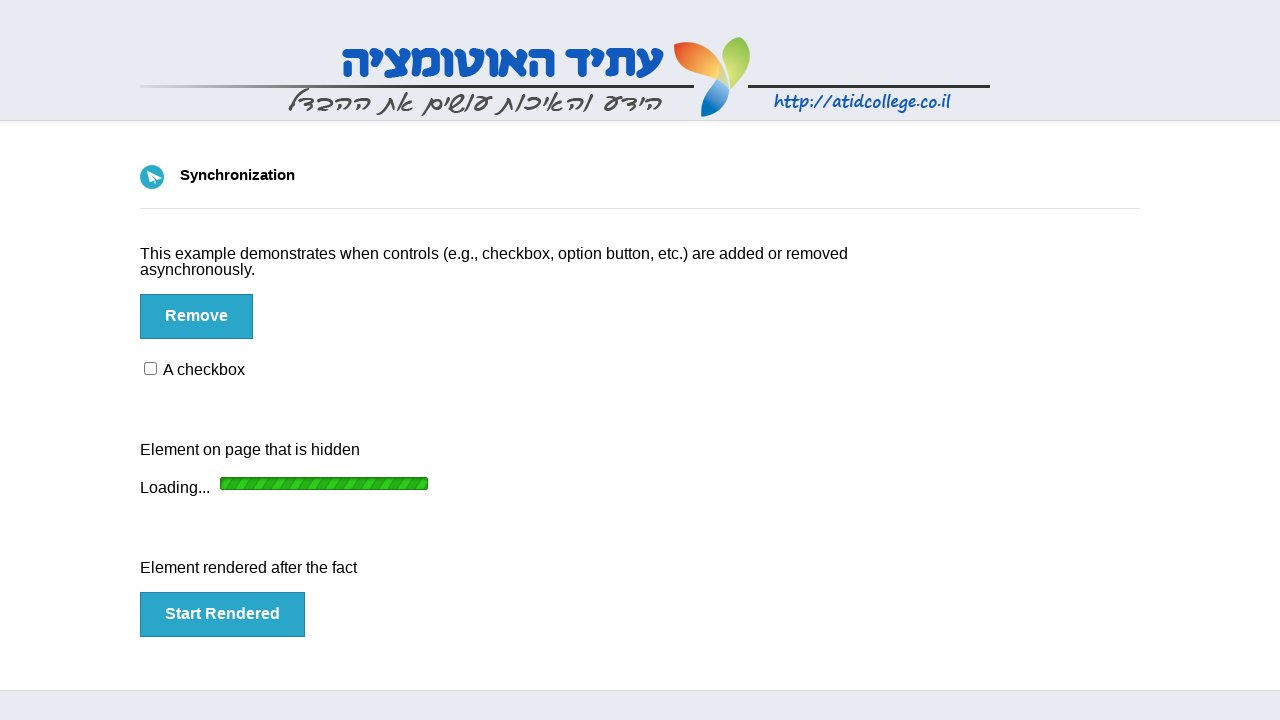

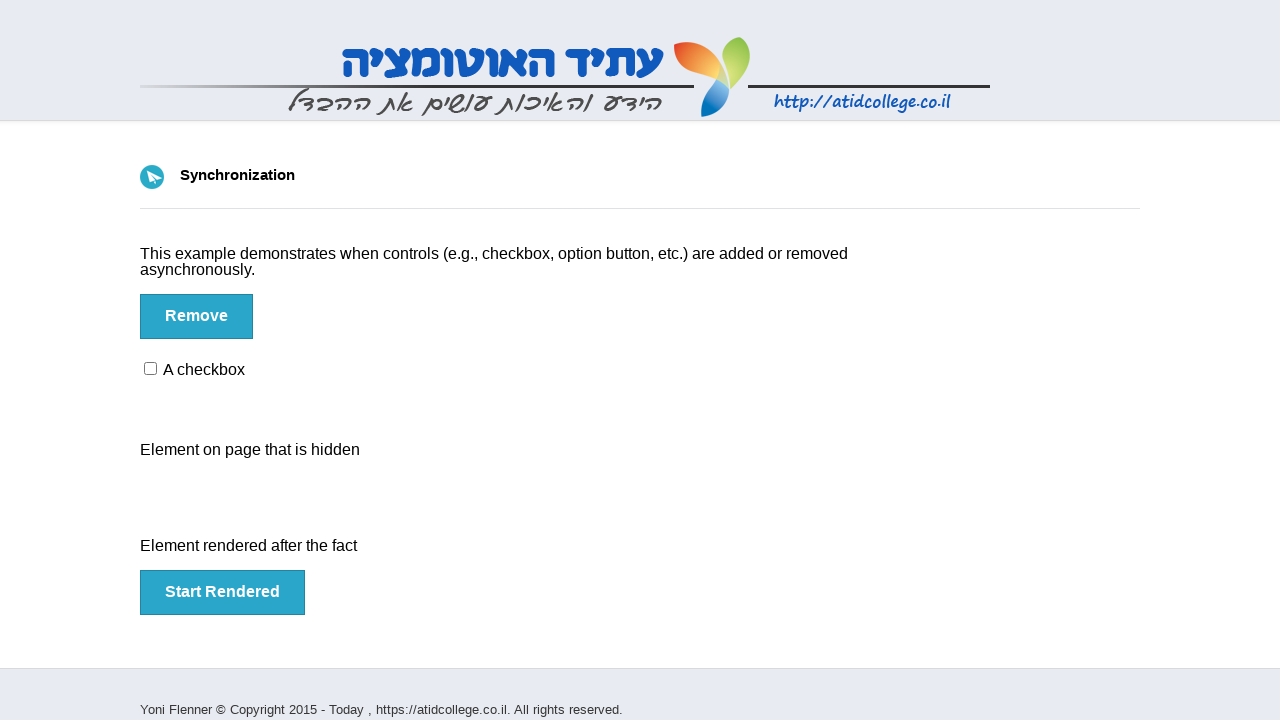